Tests various link interactions including navigation, attribute extraction, broken link detection, and link counting on a demo page

Starting URL: https://www.leafground.com/link.xhtml

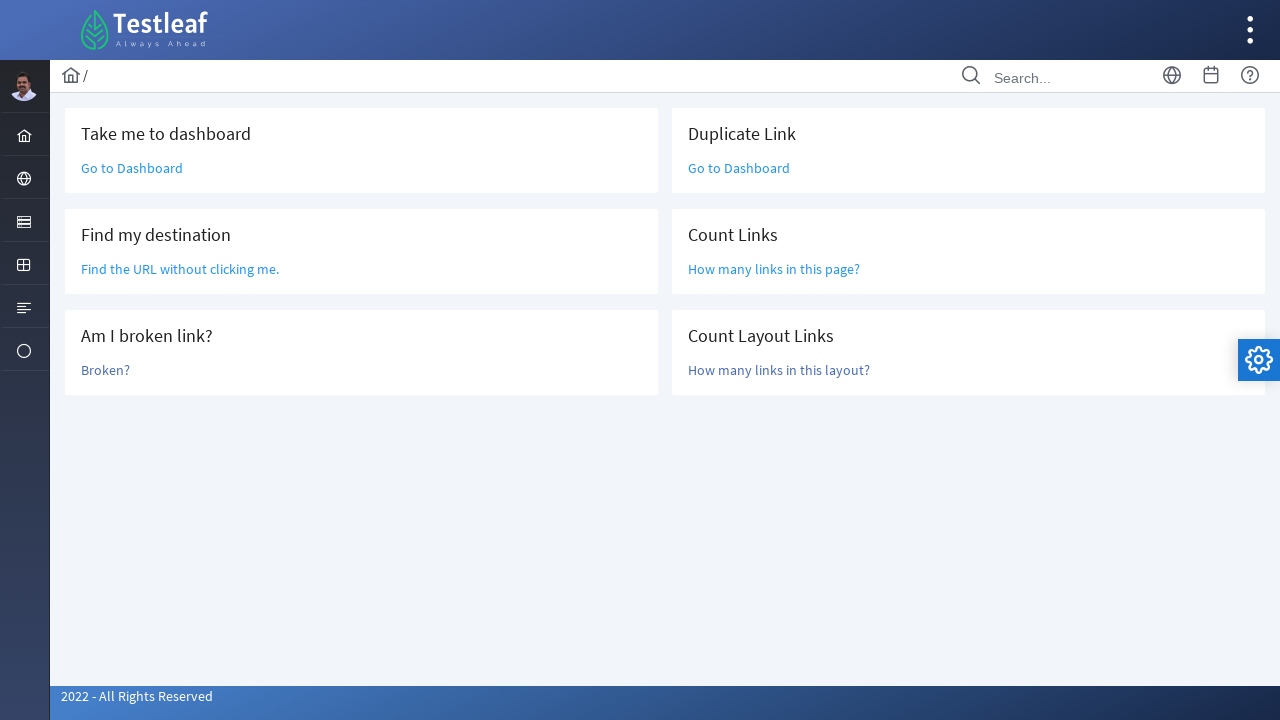

Clicked 'Go to Dashboard' link to navigate to dashboard at (132, 168) on text=Go to Dashboard
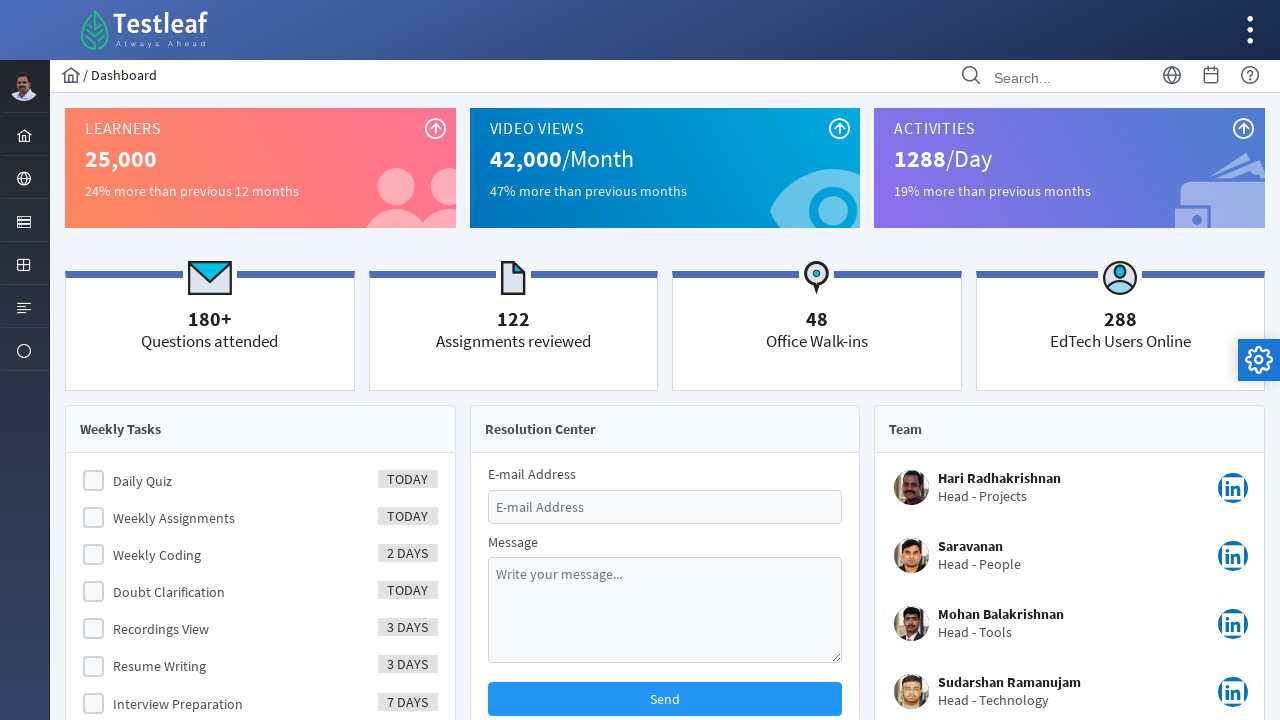

Navigated back to link demo page
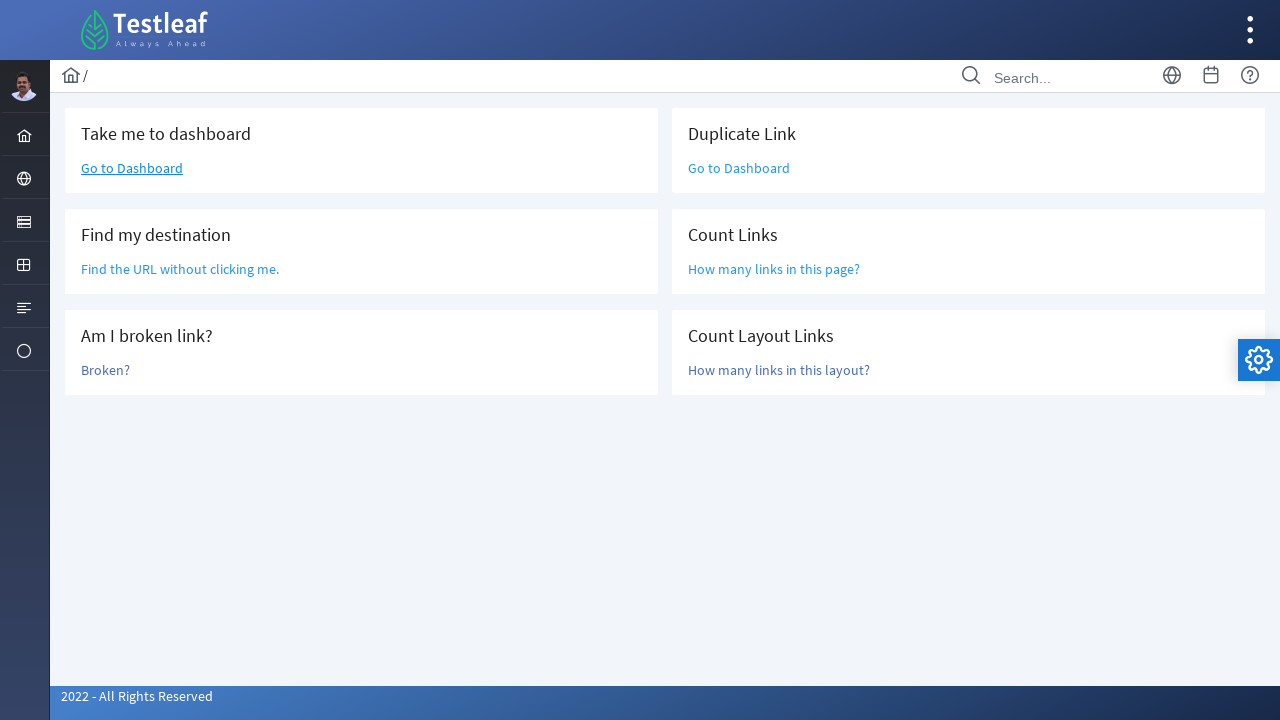

Located 'Find the URL' link element
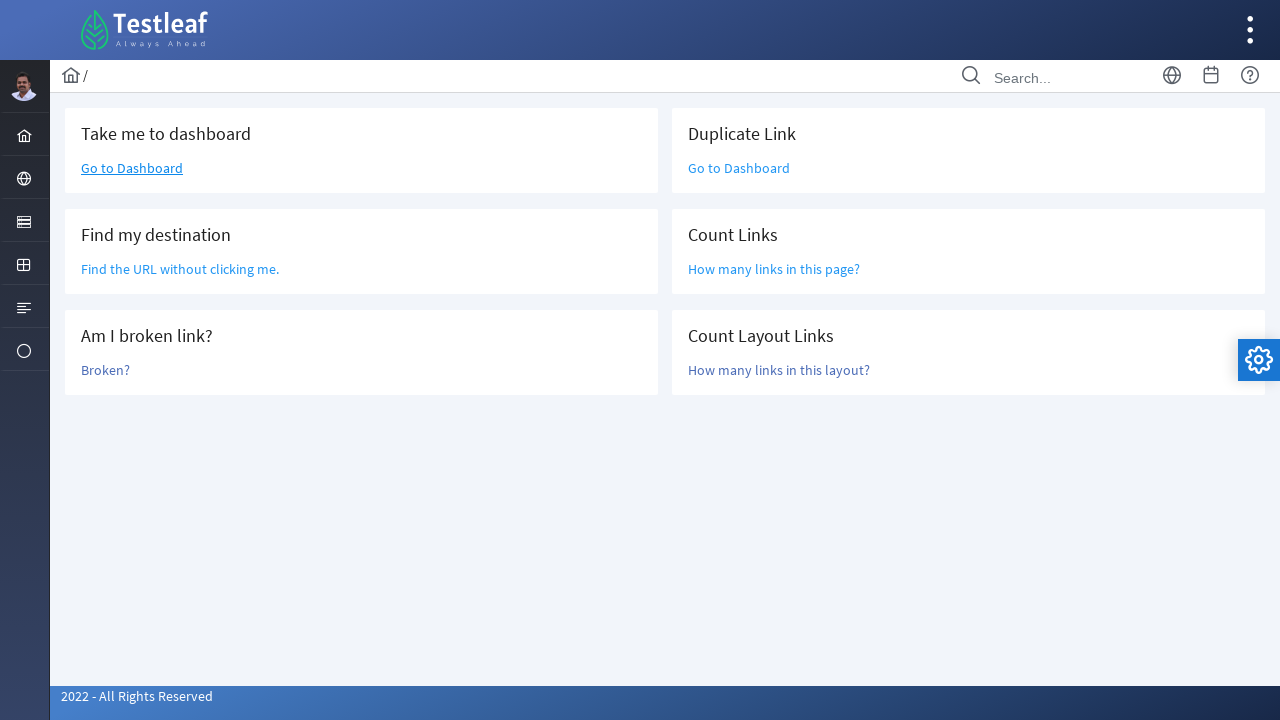

Extracted href attribute: /grid.xhtml
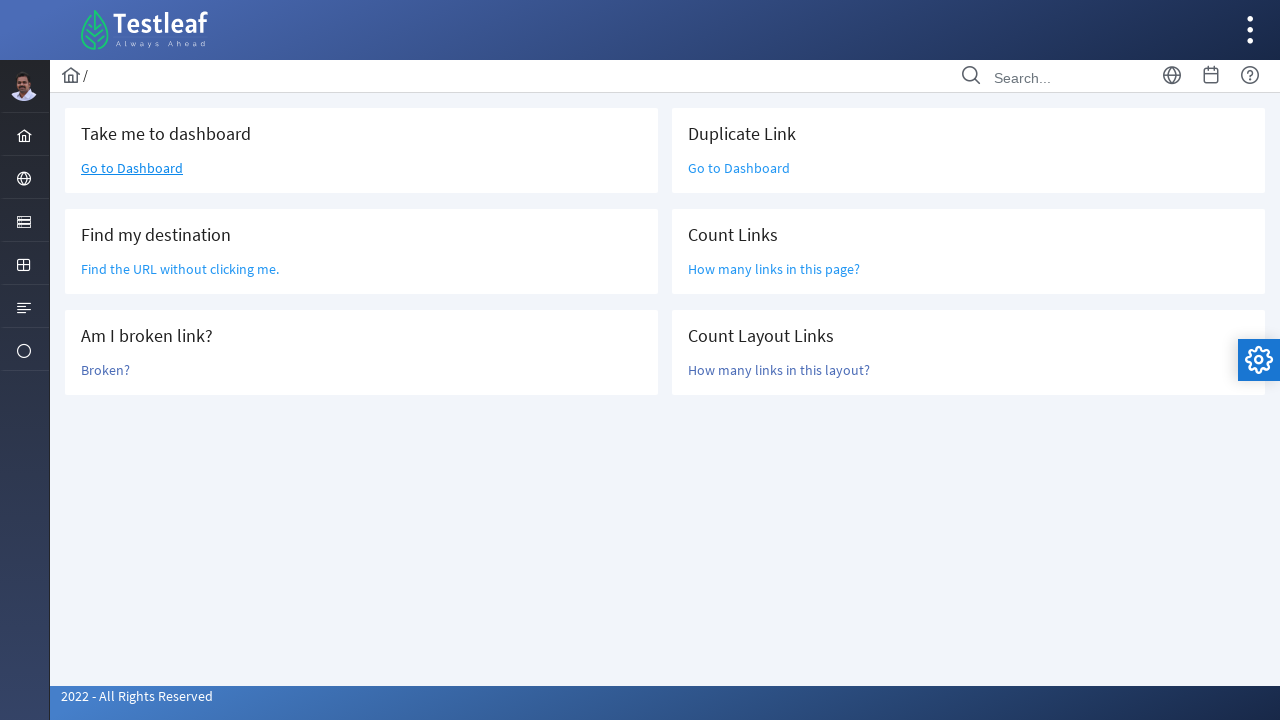

Clicked 'Broken?' link to test broken link detection at (106, 370) on text=Broken?
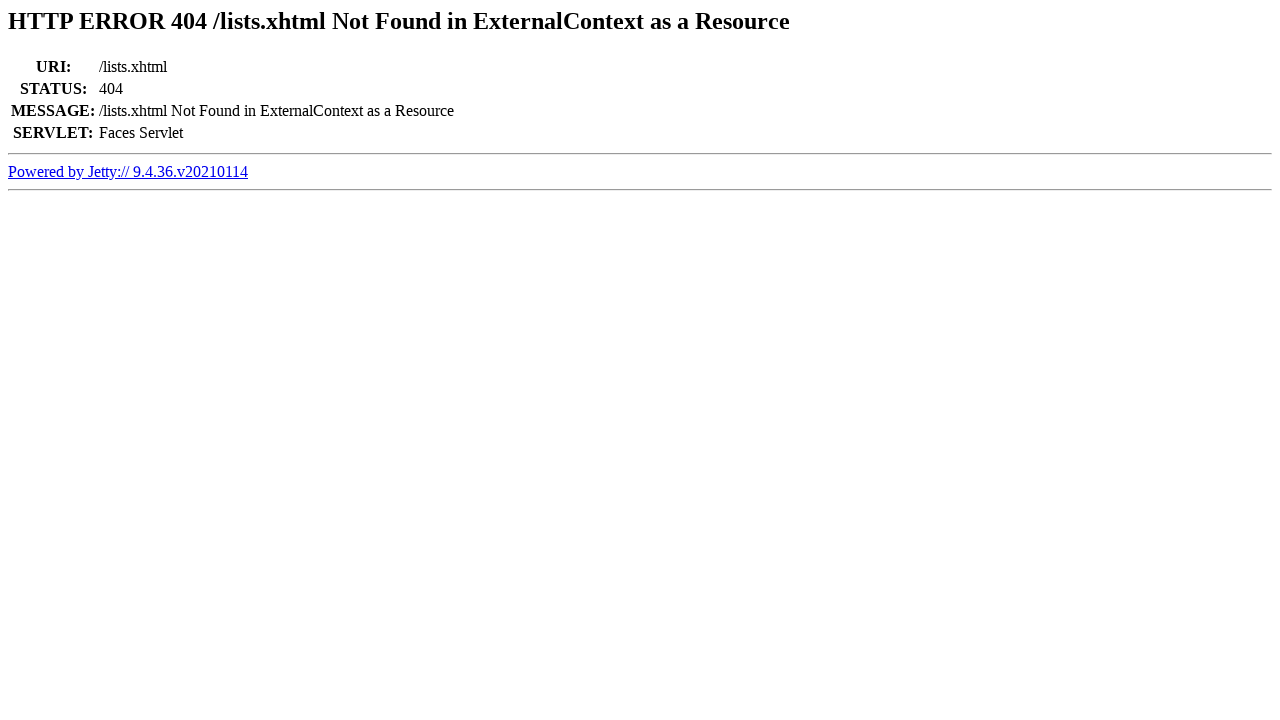

Retrieved page title: Error 404 /lists.xhtml Not Found in ExternalContext as a Resource
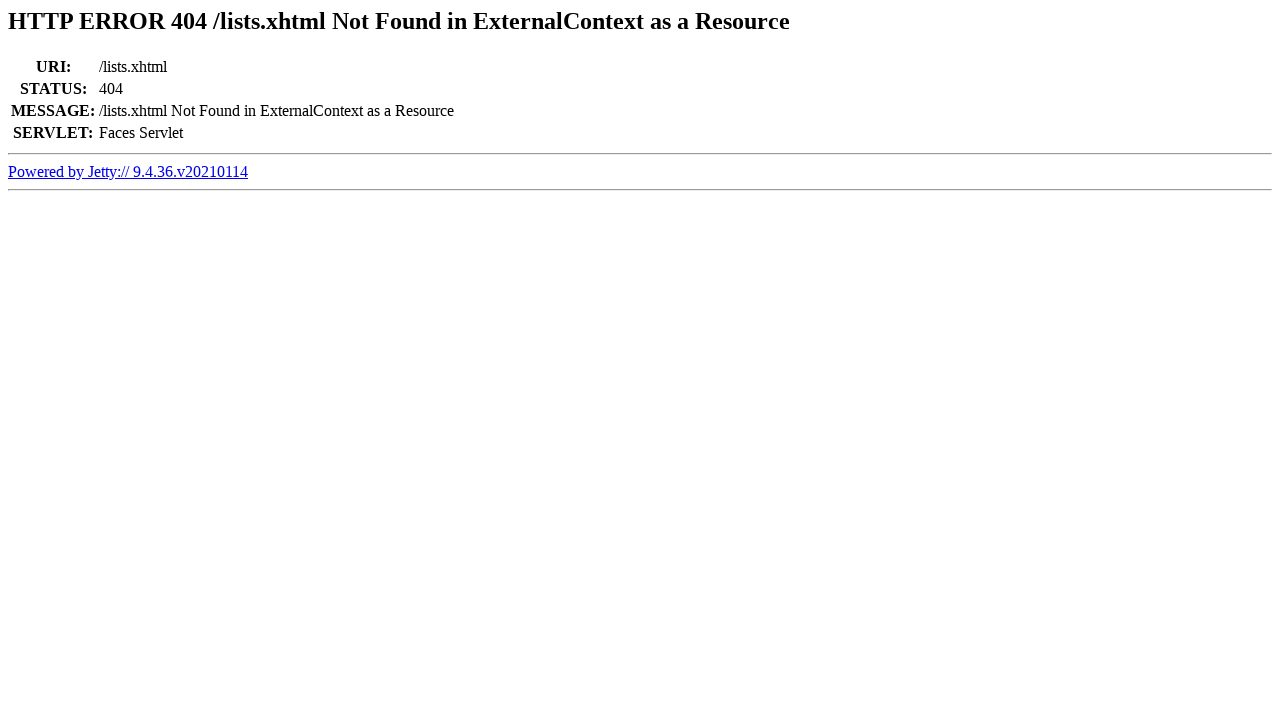

Confirmed link is broken - 404 detected in page title
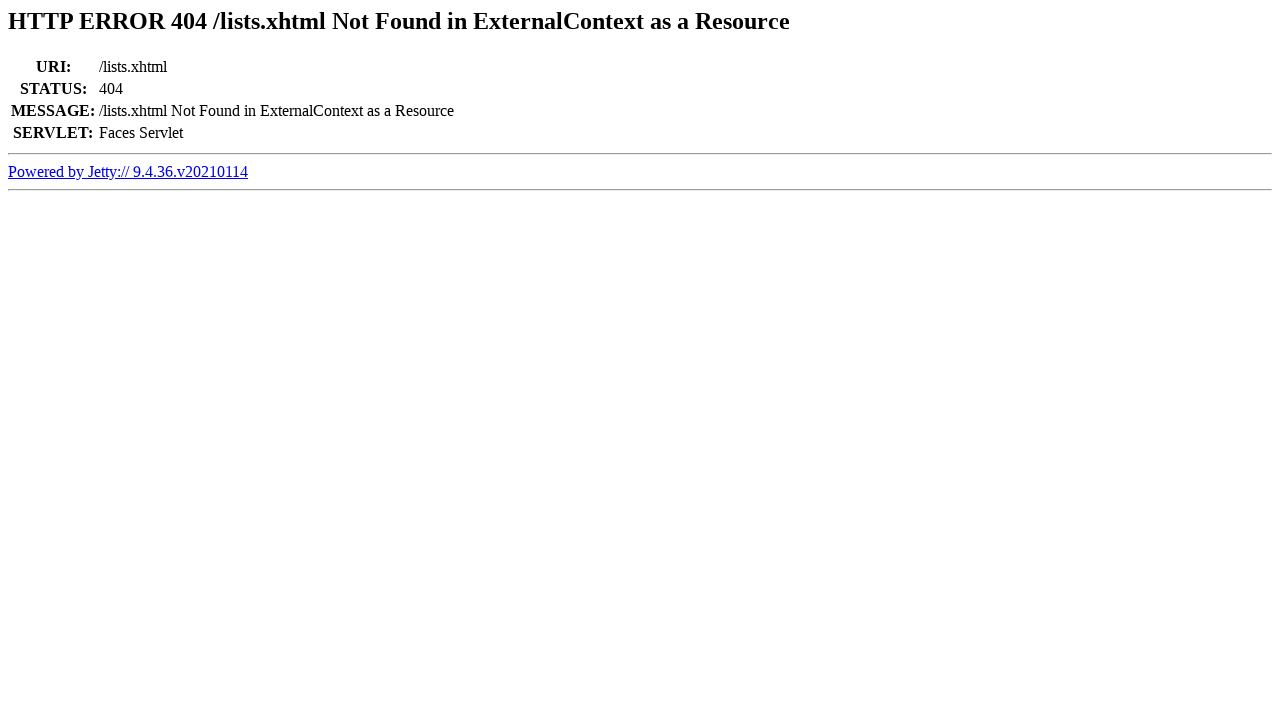

Navigated back to link demo page after broken link test
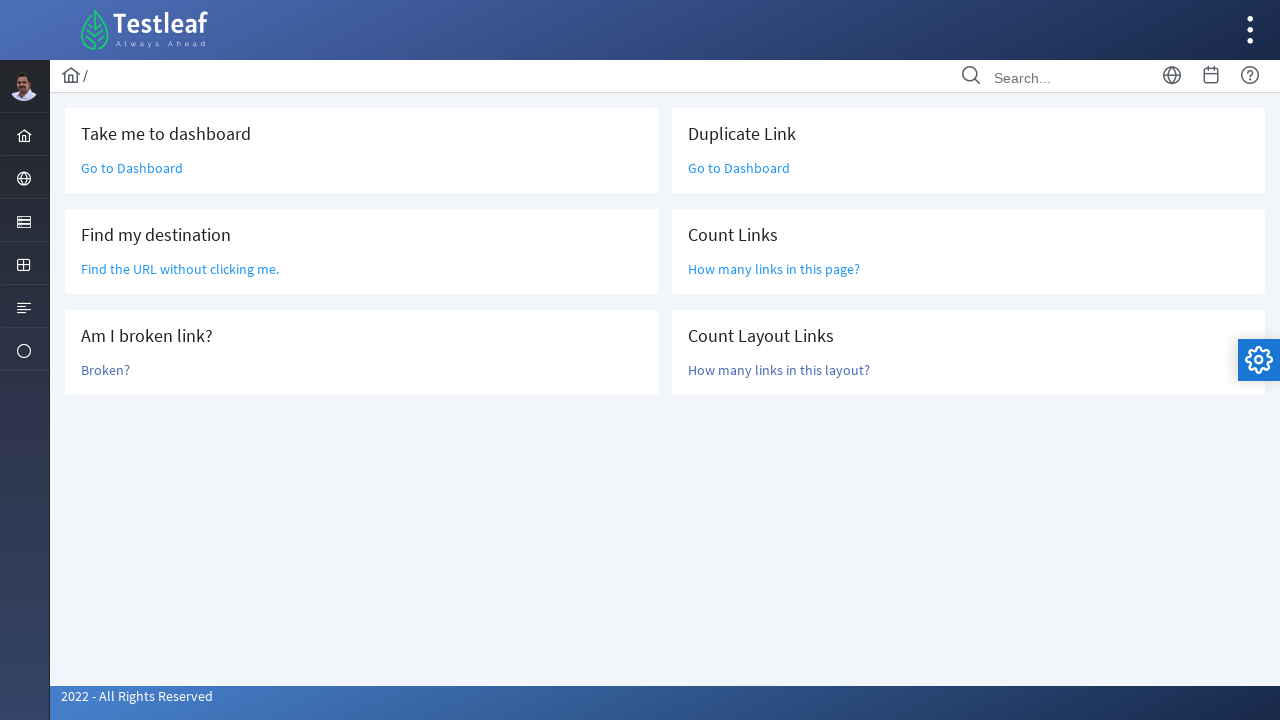

Clicked duplicate 'Go to Dashboard' link at (132, 168) on text=Go to Dashboard
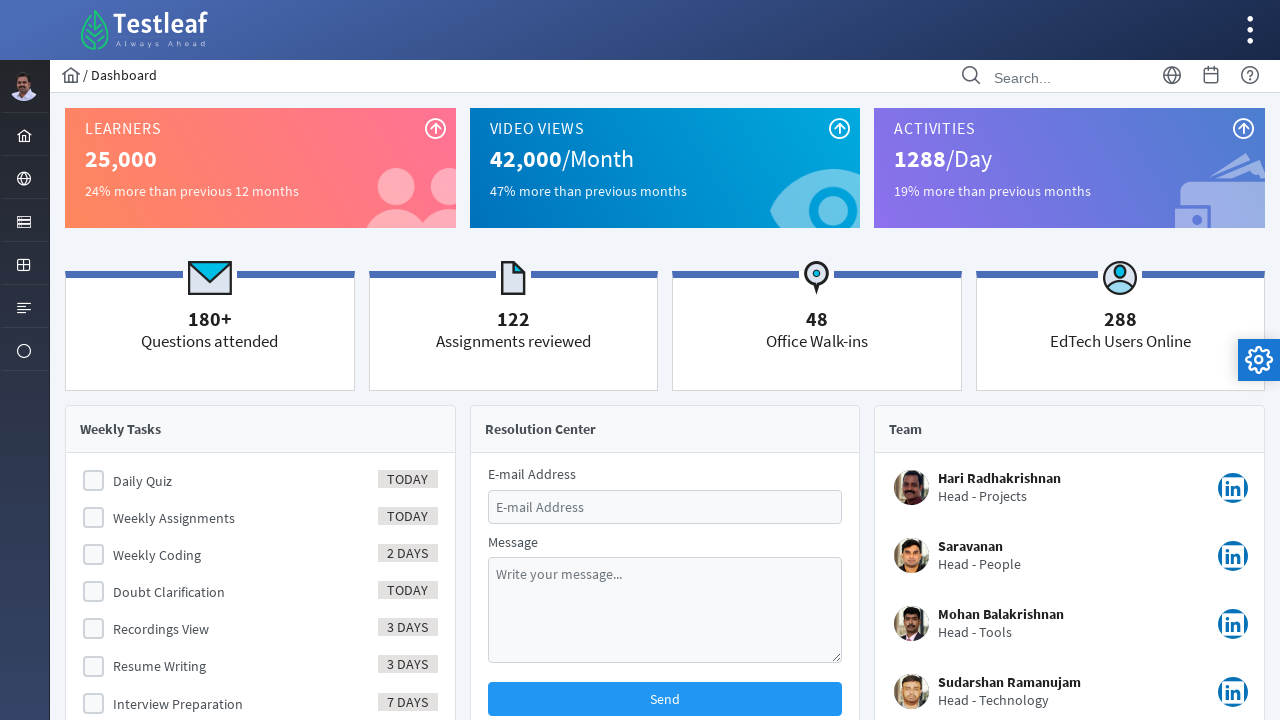

Navigated back to link demo page after duplicate link test
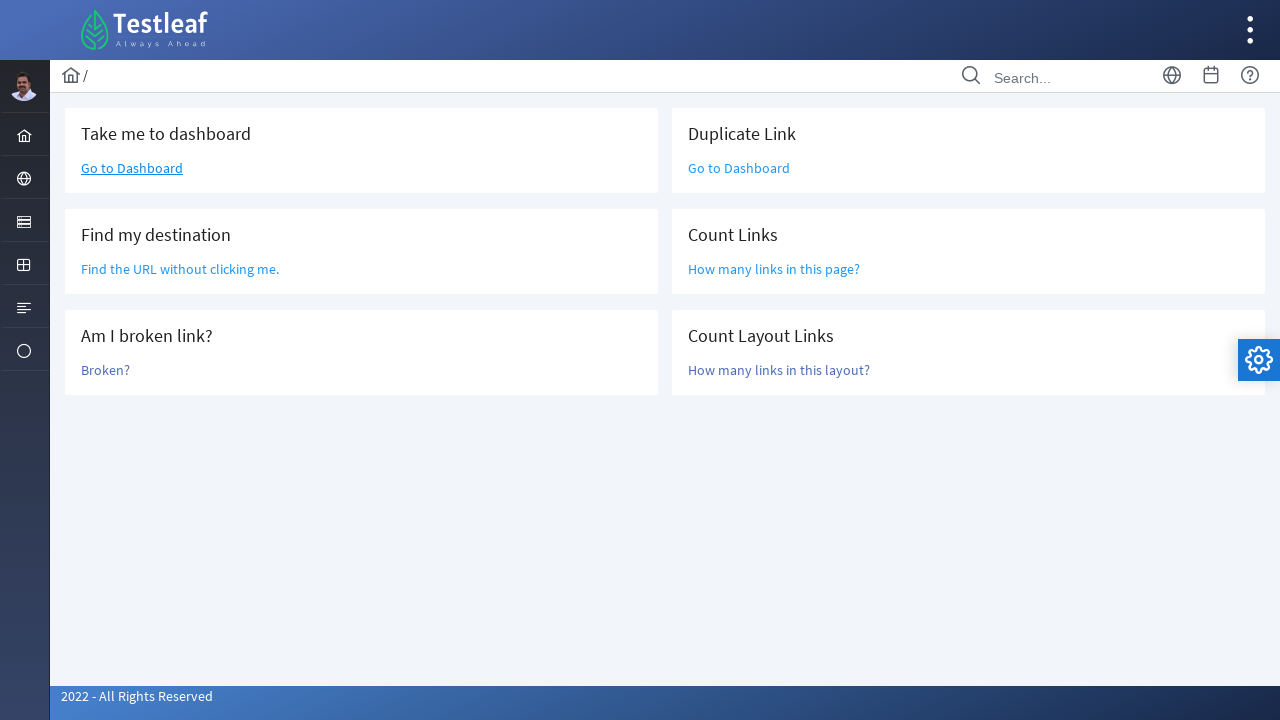

Located all anchor elements on the full page
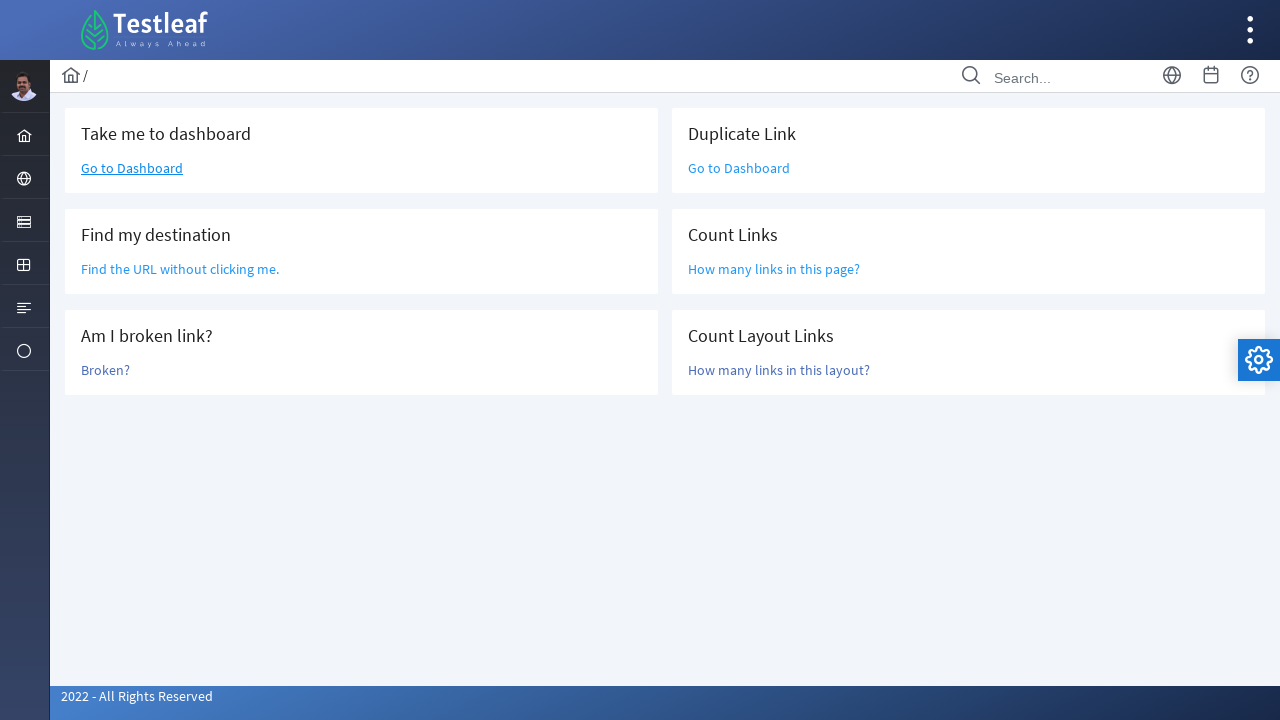

Counted total links on page: 47
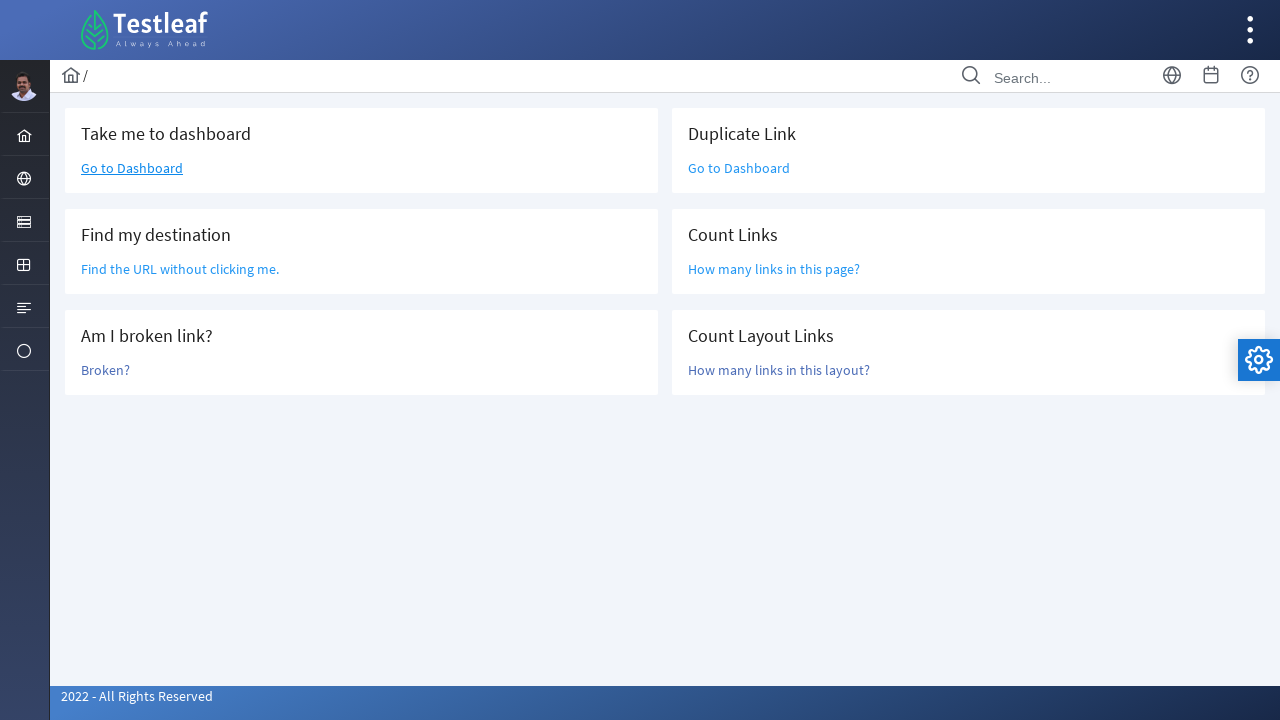

Located layout-main-content section
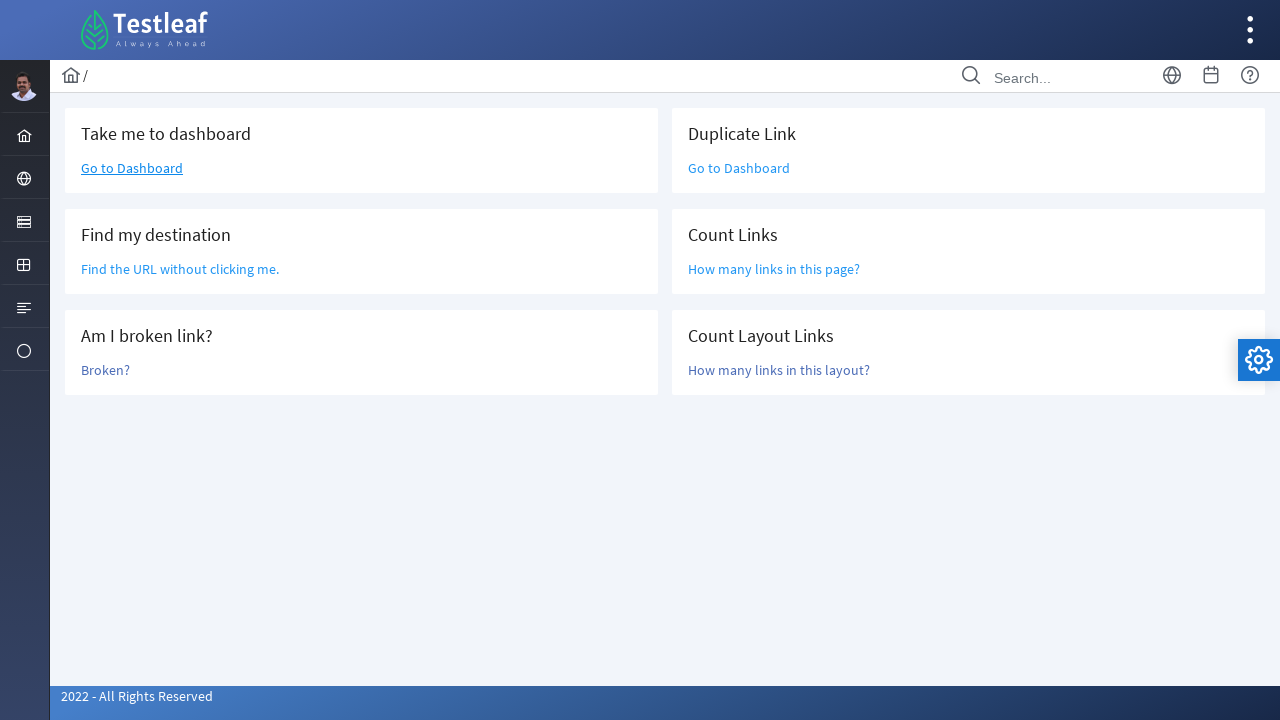

Located all anchor elements within layout section
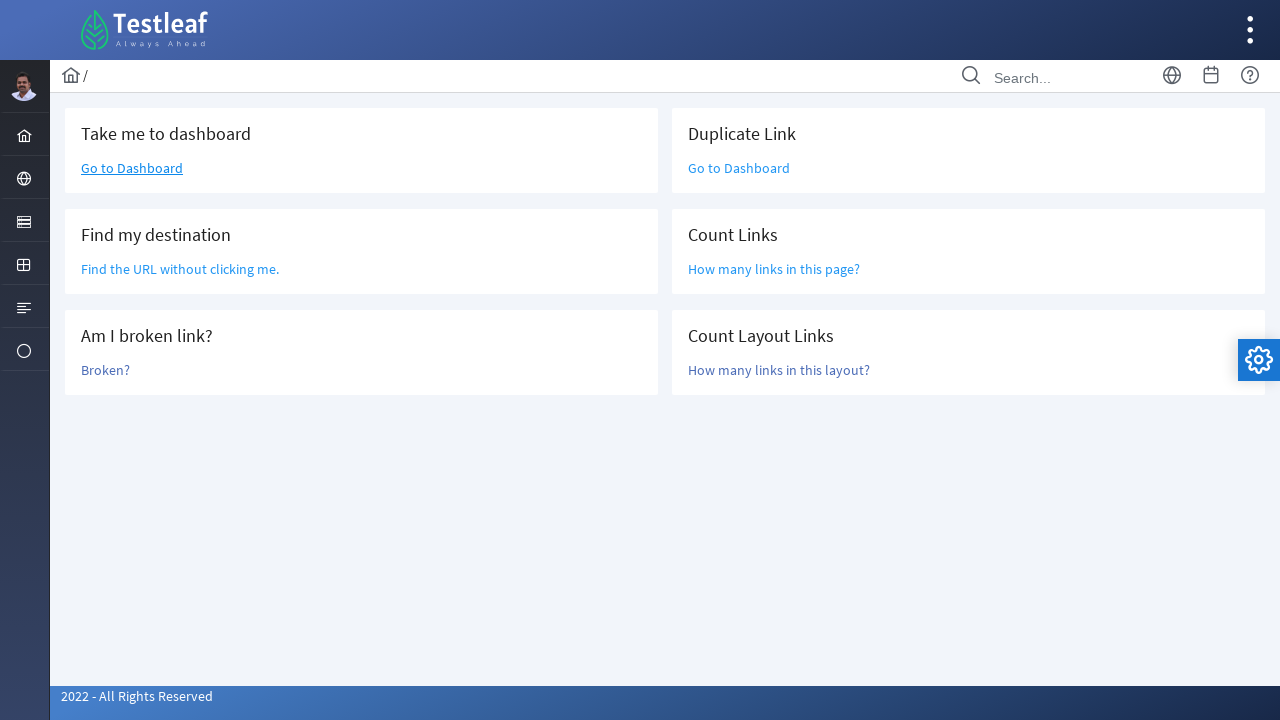

Counted links in layout section: 6
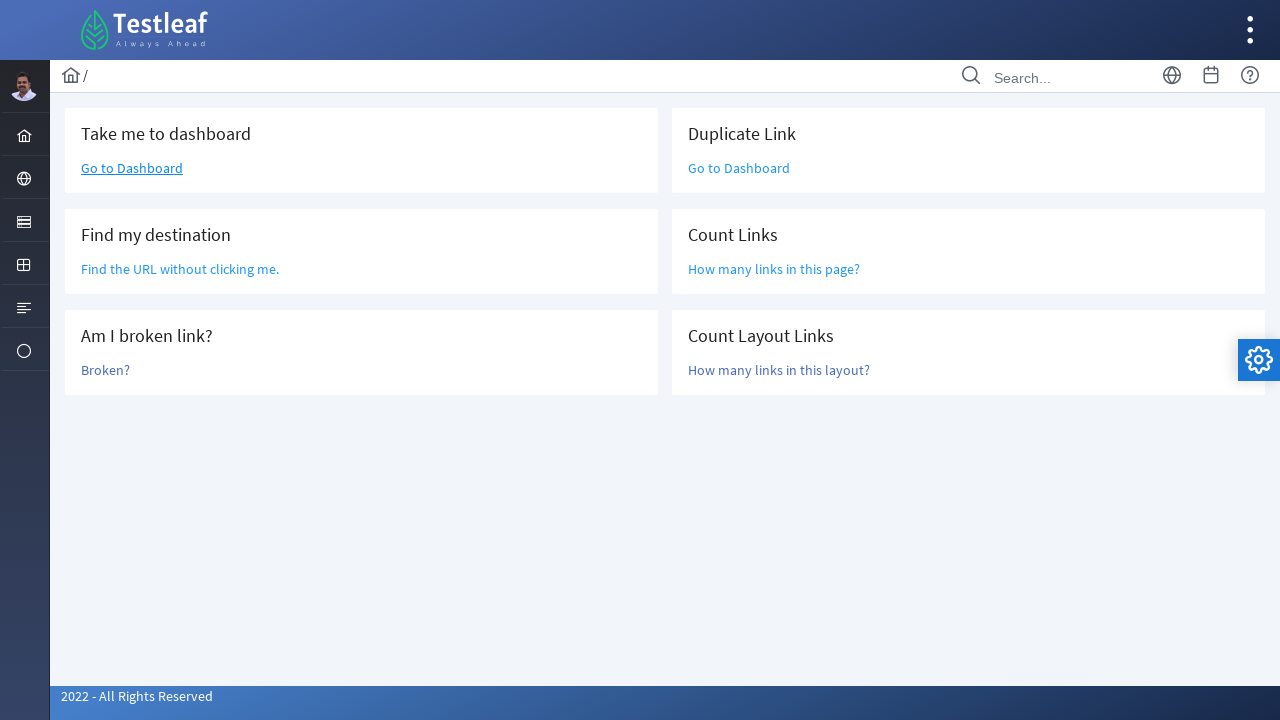

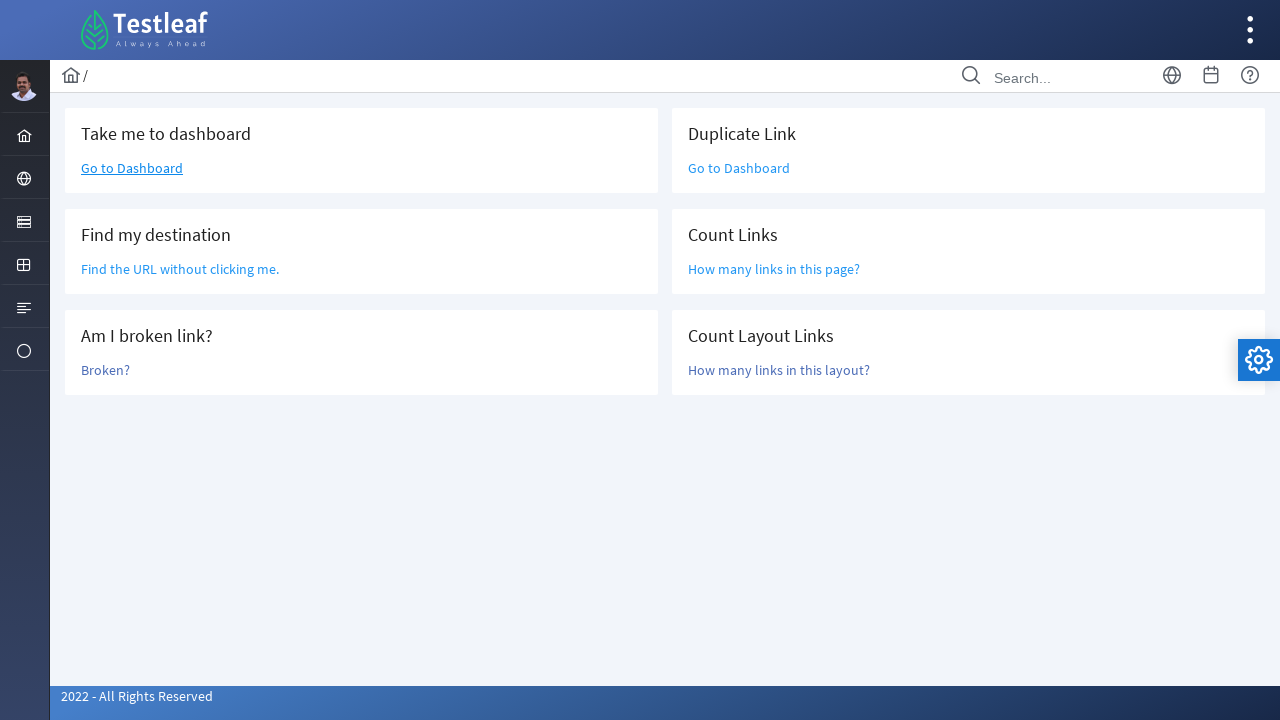